Tests JavaScript confirmation alert handling by clicking a button to trigger a confirmation dialog, accepting the alert, and verifying the result message displays correctly.

Starting URL: http://the-internet.herokuapp.com/javascript_alerts

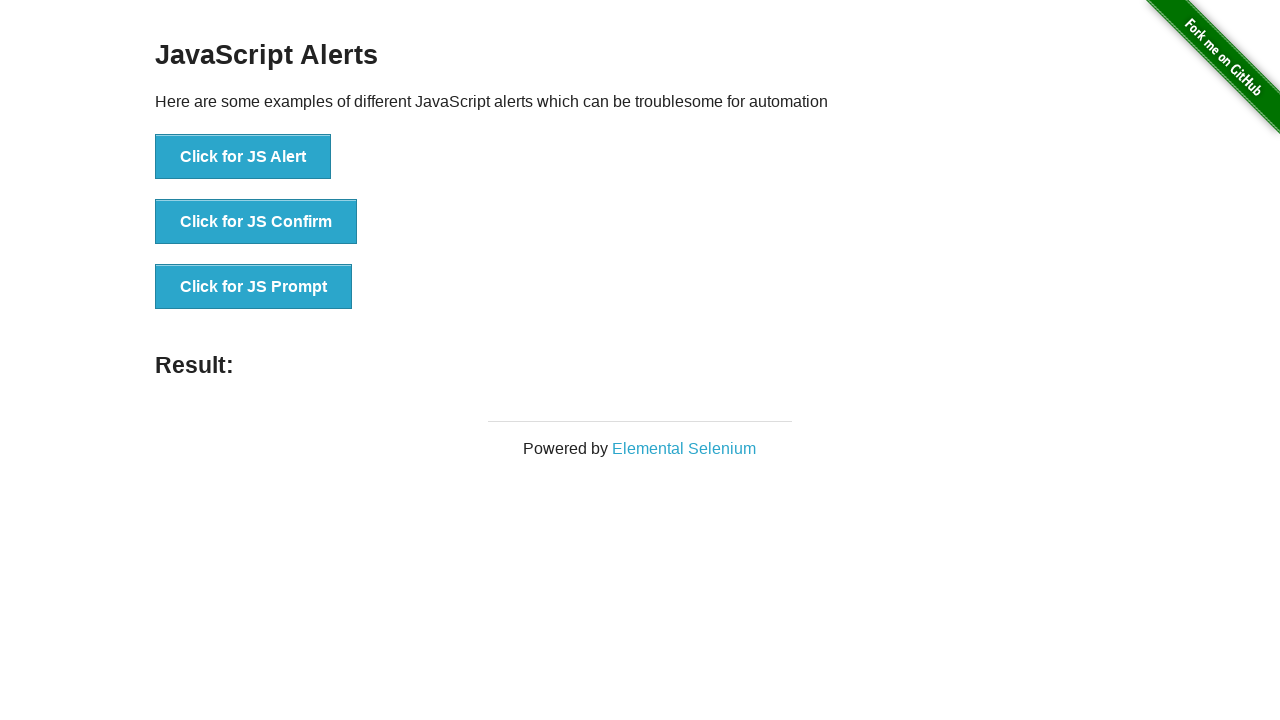

Set up dialog handler to accept confirmation alert
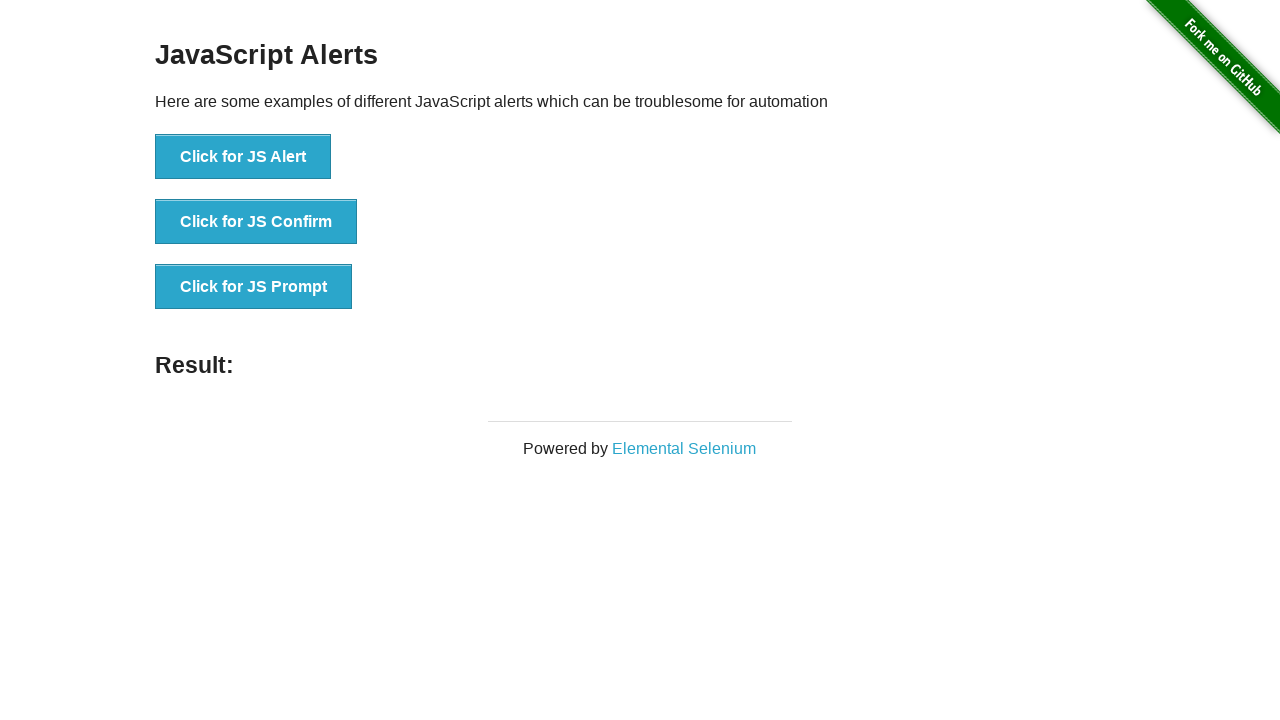

Clicked second button to trigger JavaScript confirmation alert at (256, 222) on button >> nth=1
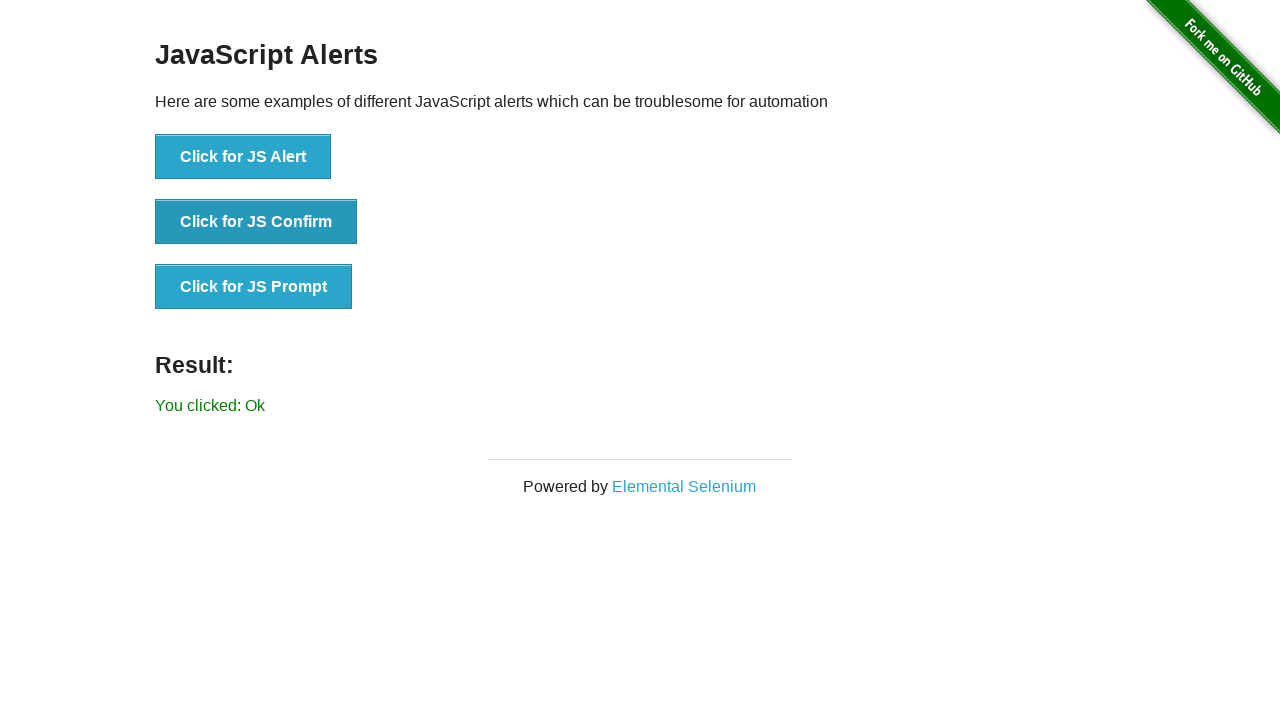

Result message element loaded
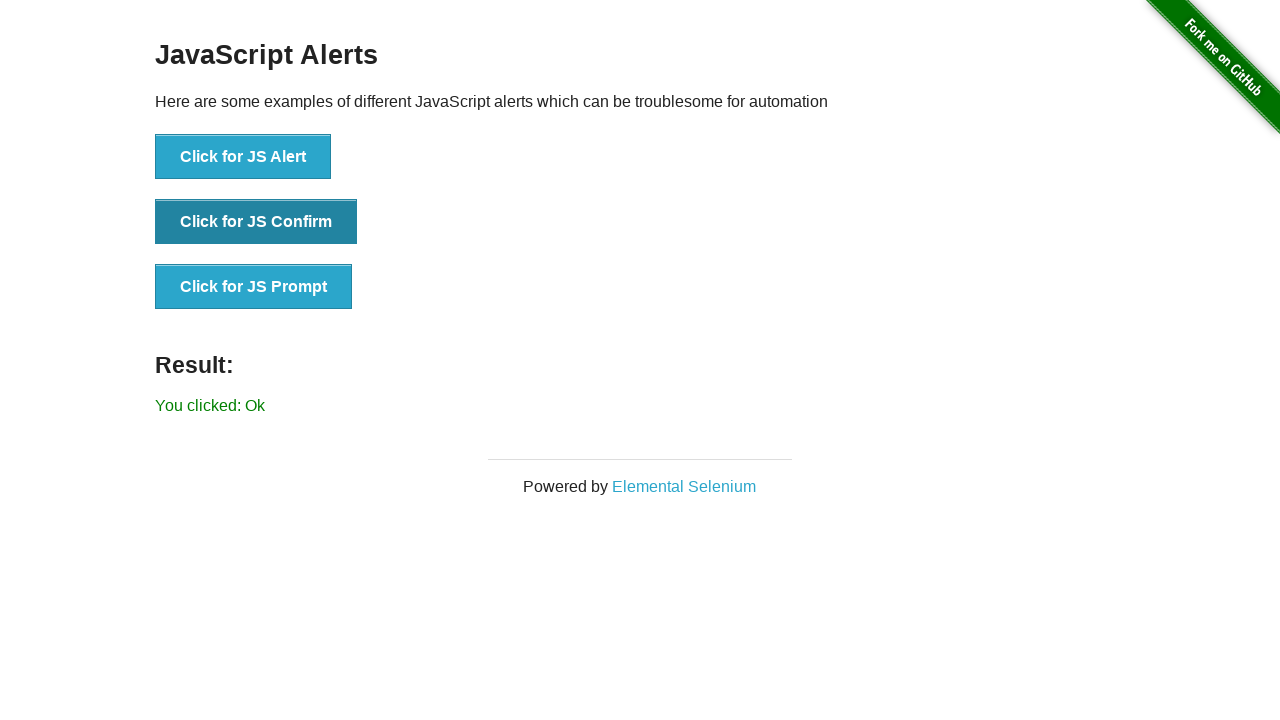

Retrieved result text content
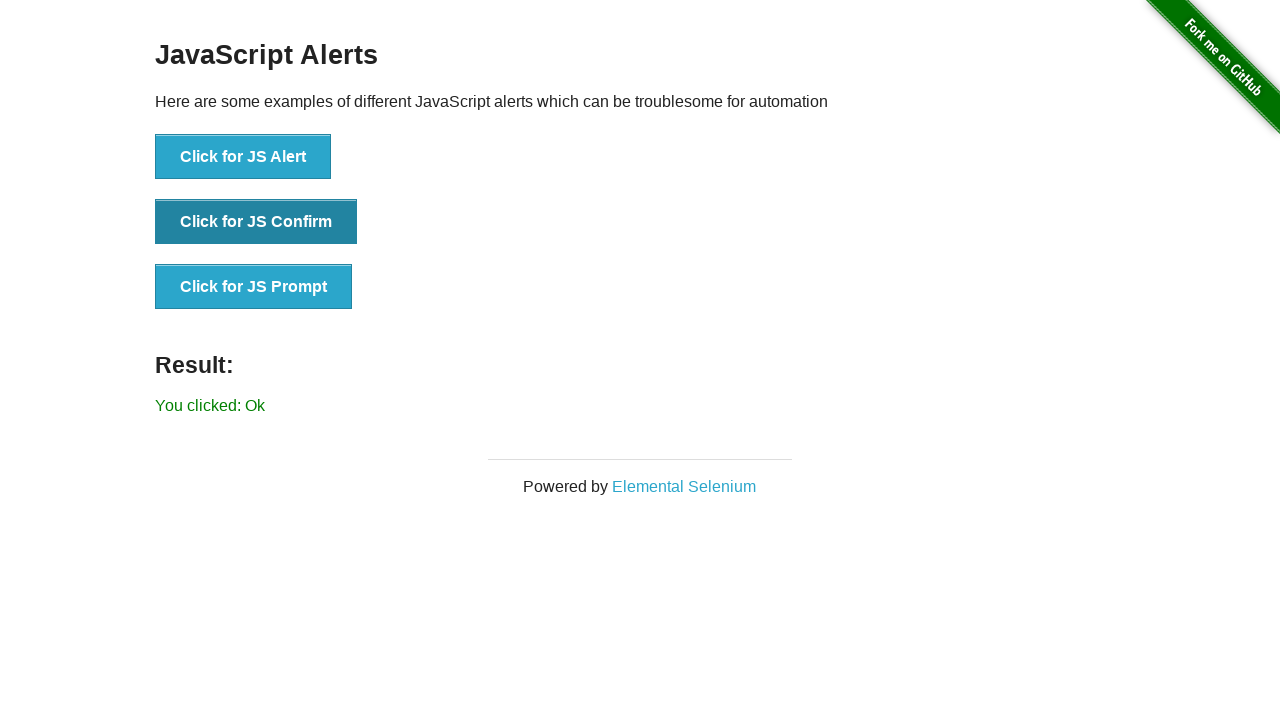

Verified result text matches expected value 'You clicked: Ok'
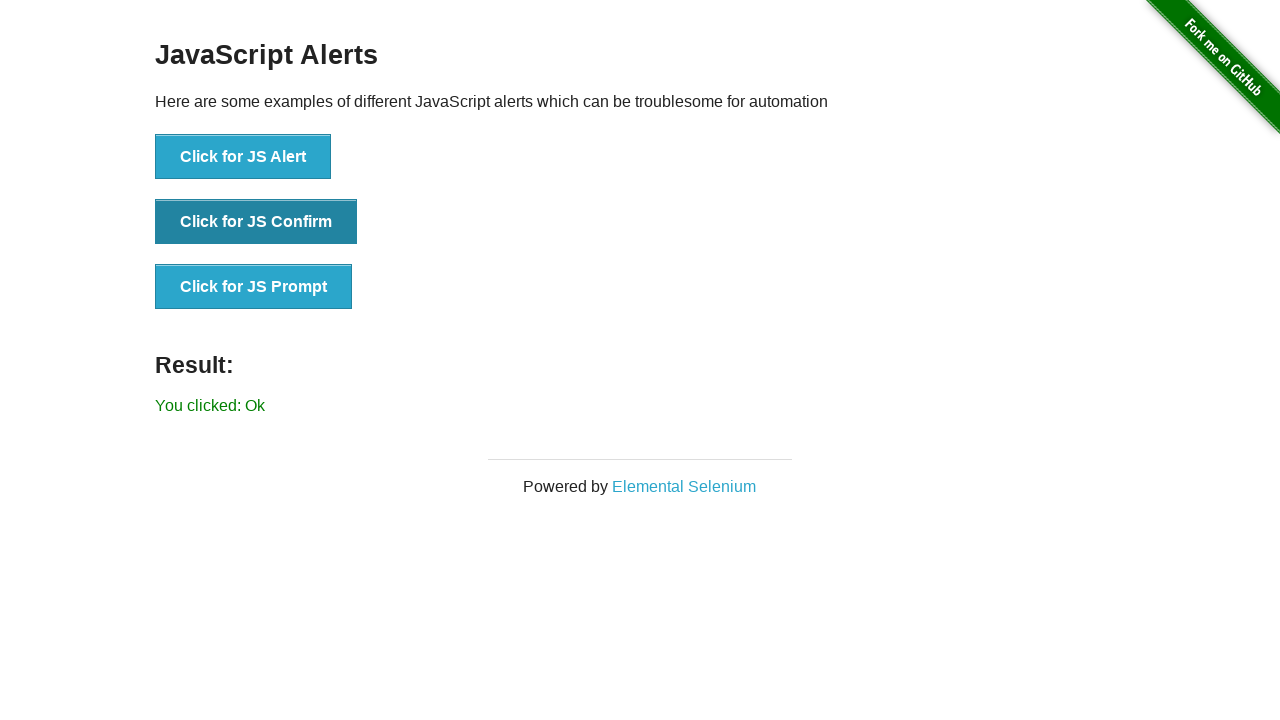

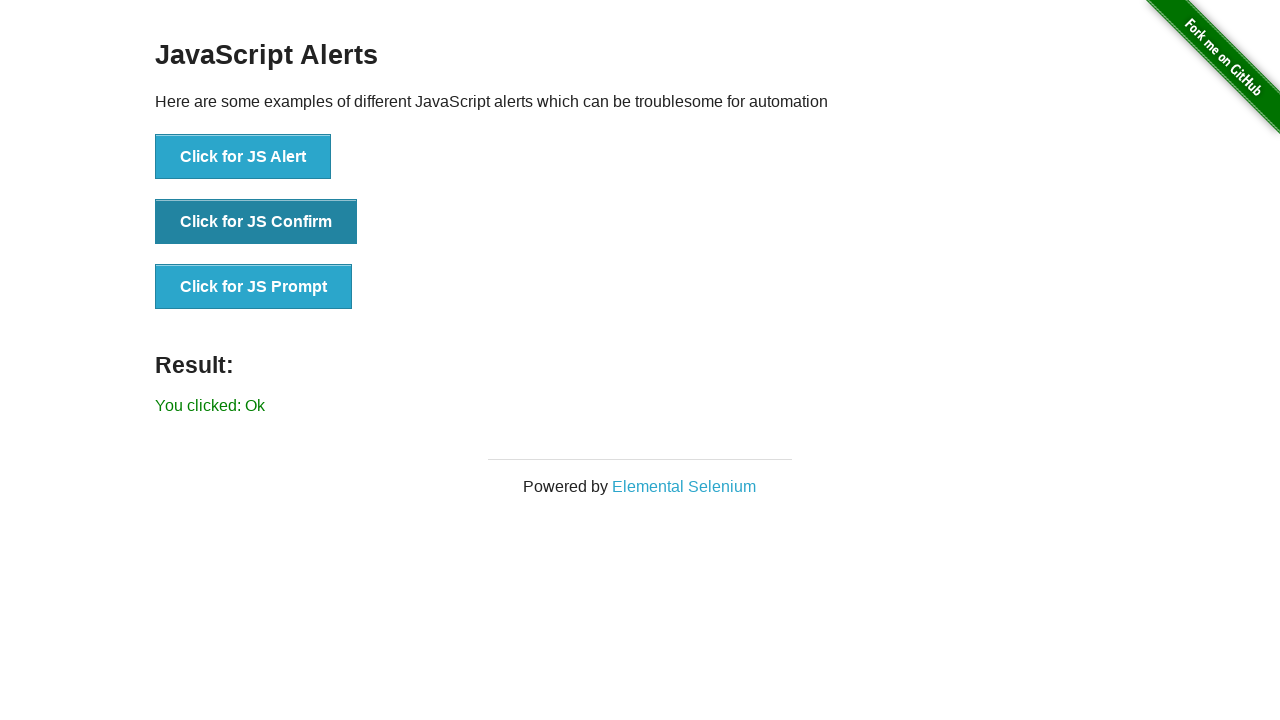